Tests the priority level radio buttons by clicking through urgent, medium, and low priority options

Starting URL: https://rafajms.github.io/ProjetoAlmoxarifadoMain/?authuser=0

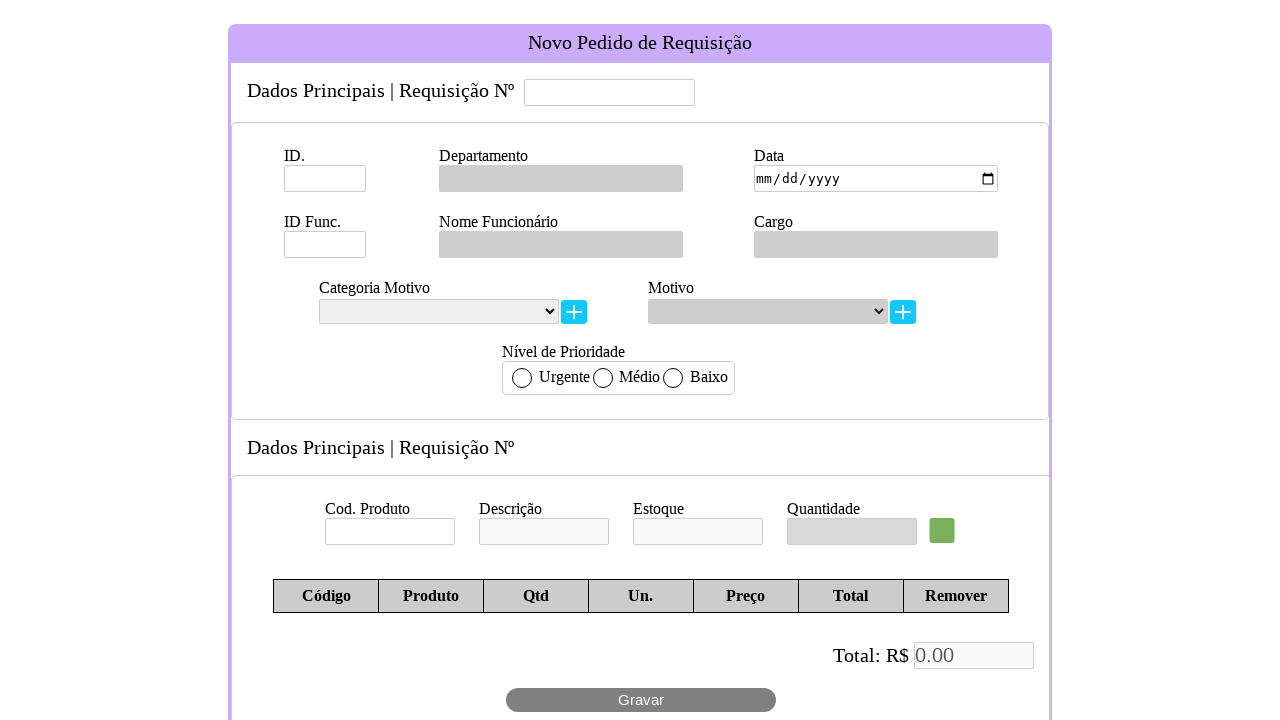

Clicked priority radio button at (618, 378) on #radioPrioridade
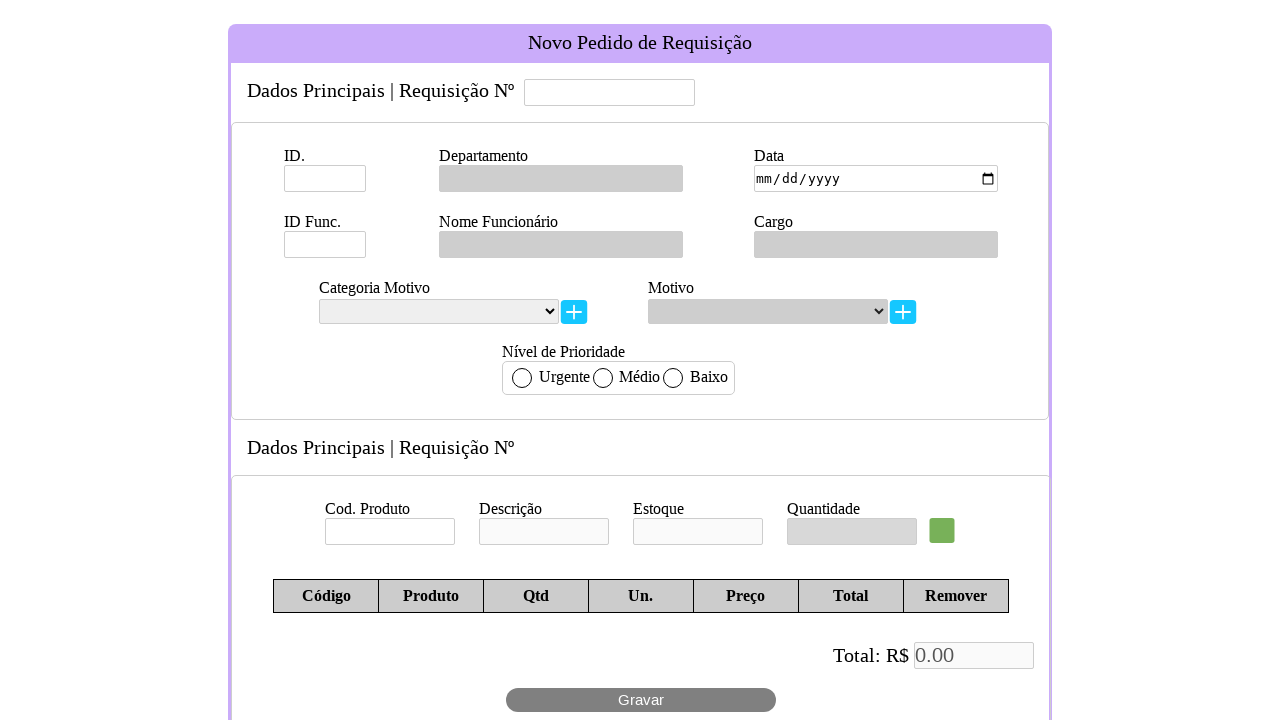

Selected urgent priority option at (522, 378) on #urgente
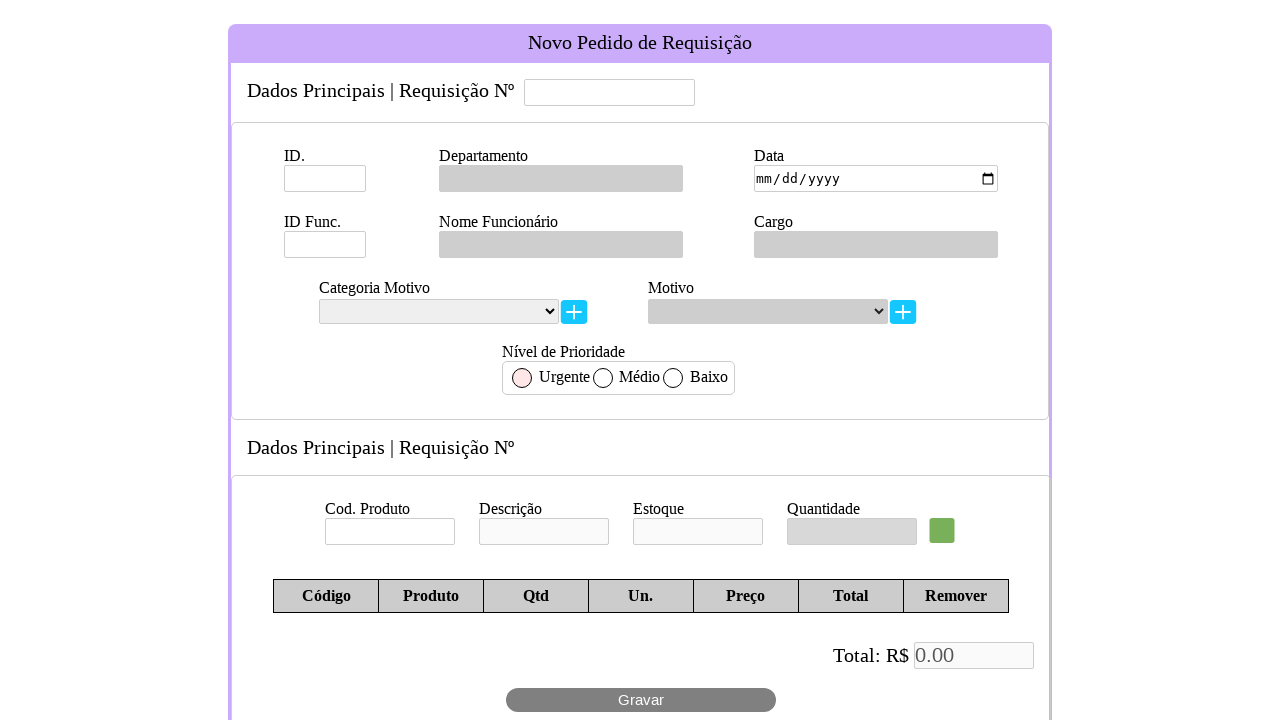

Selected medium priority option at (603, 378) on #medio
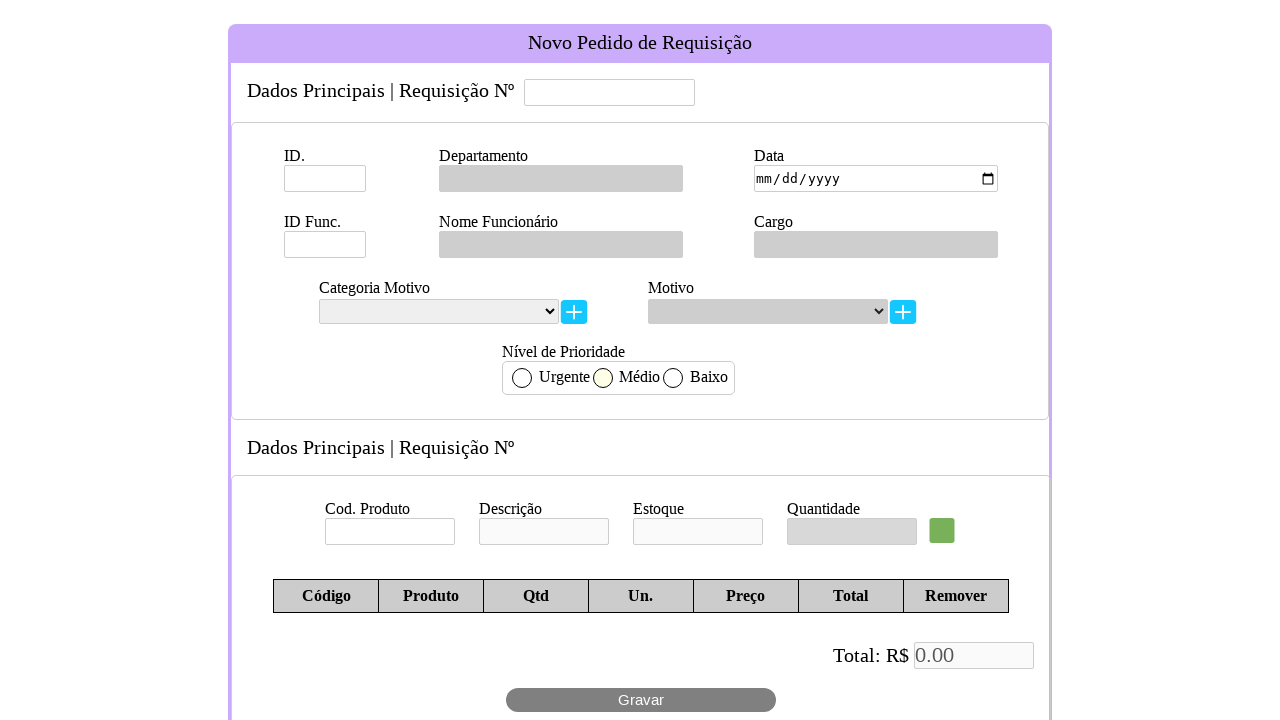

Clicked legend area at (847, 320) on #legenda > div:nth-child(1) > p
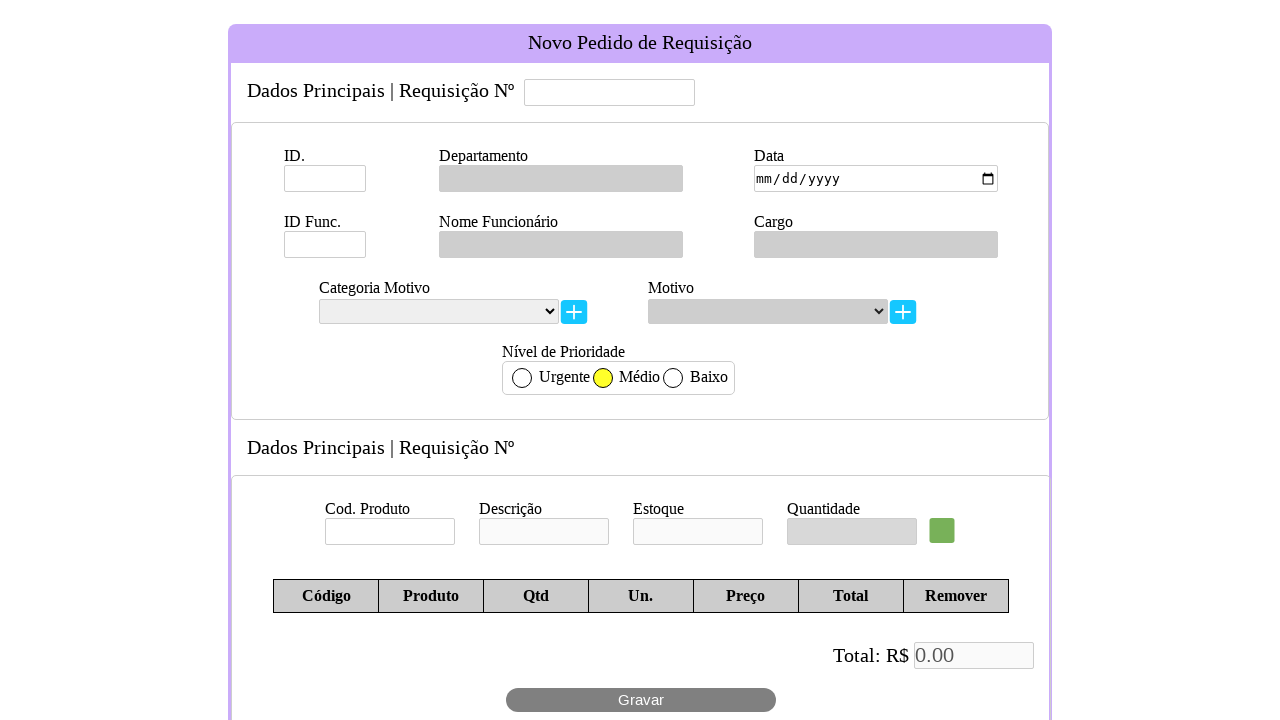

Clicked urgent priority in cycle at (522, 378) on #urgente
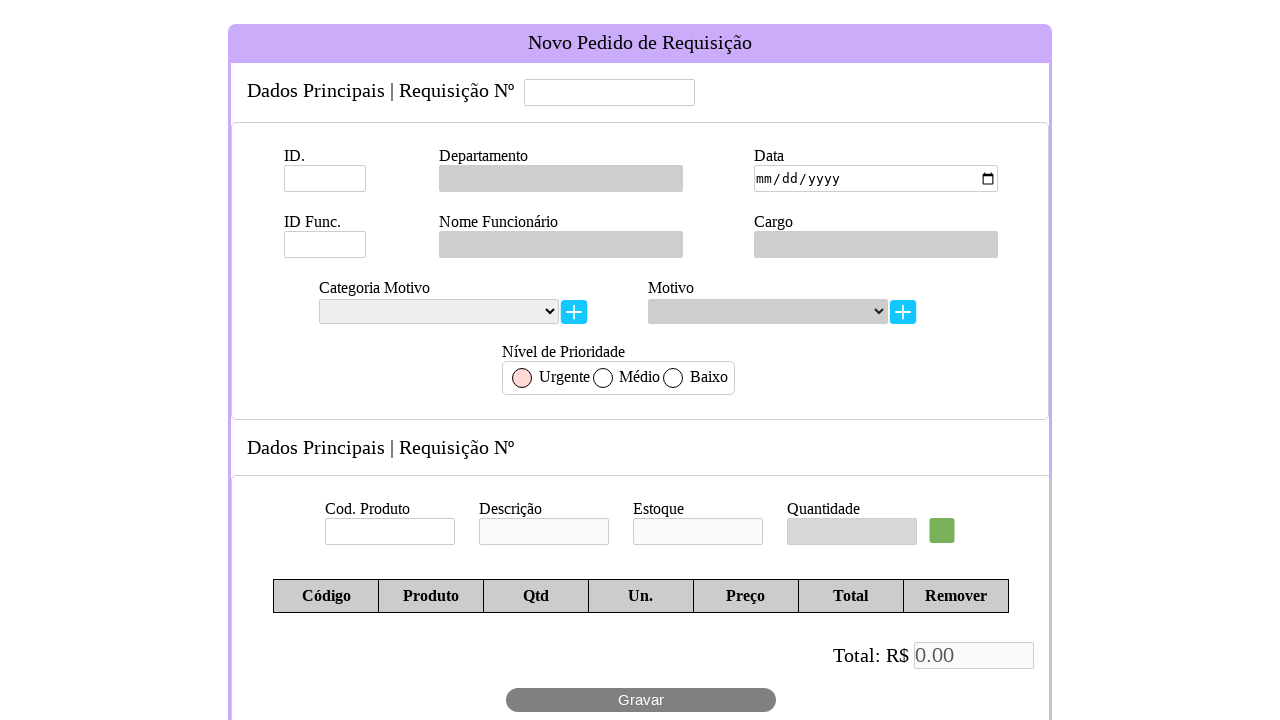

Clicked medium priority in cycle at (603, 378) on #medio
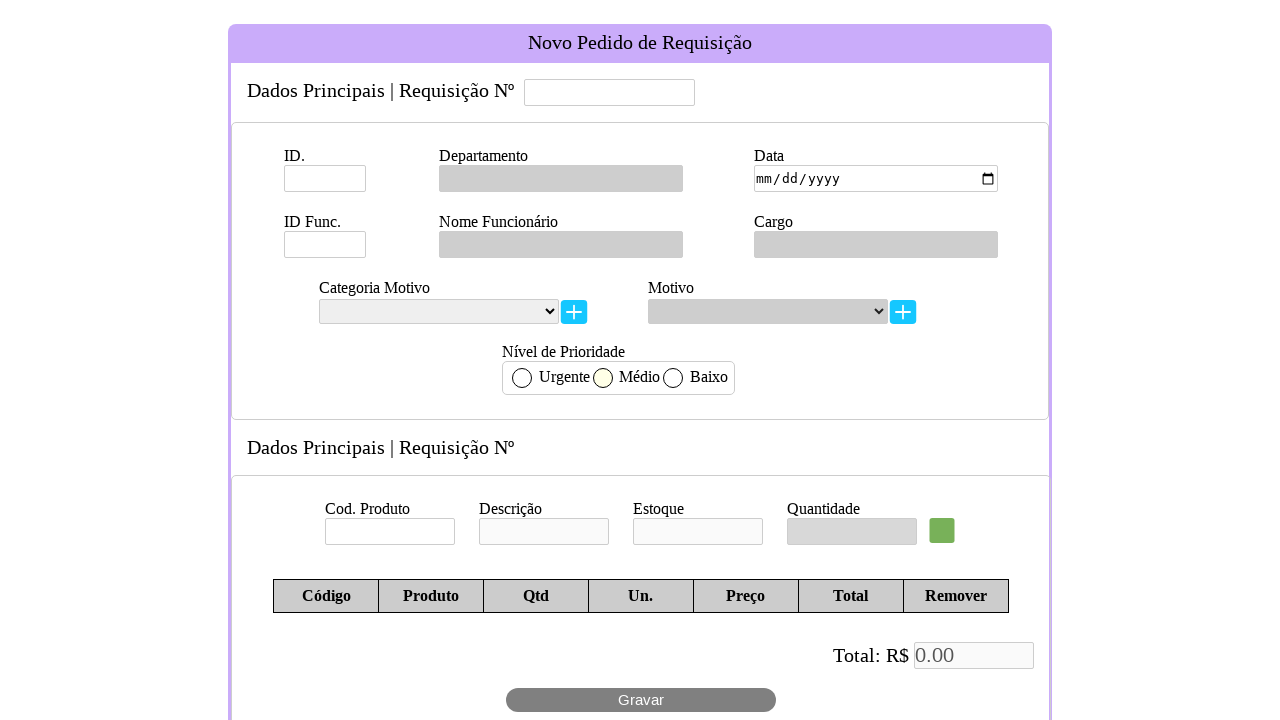

Clicked low priority option at (673, 378) on #baixo
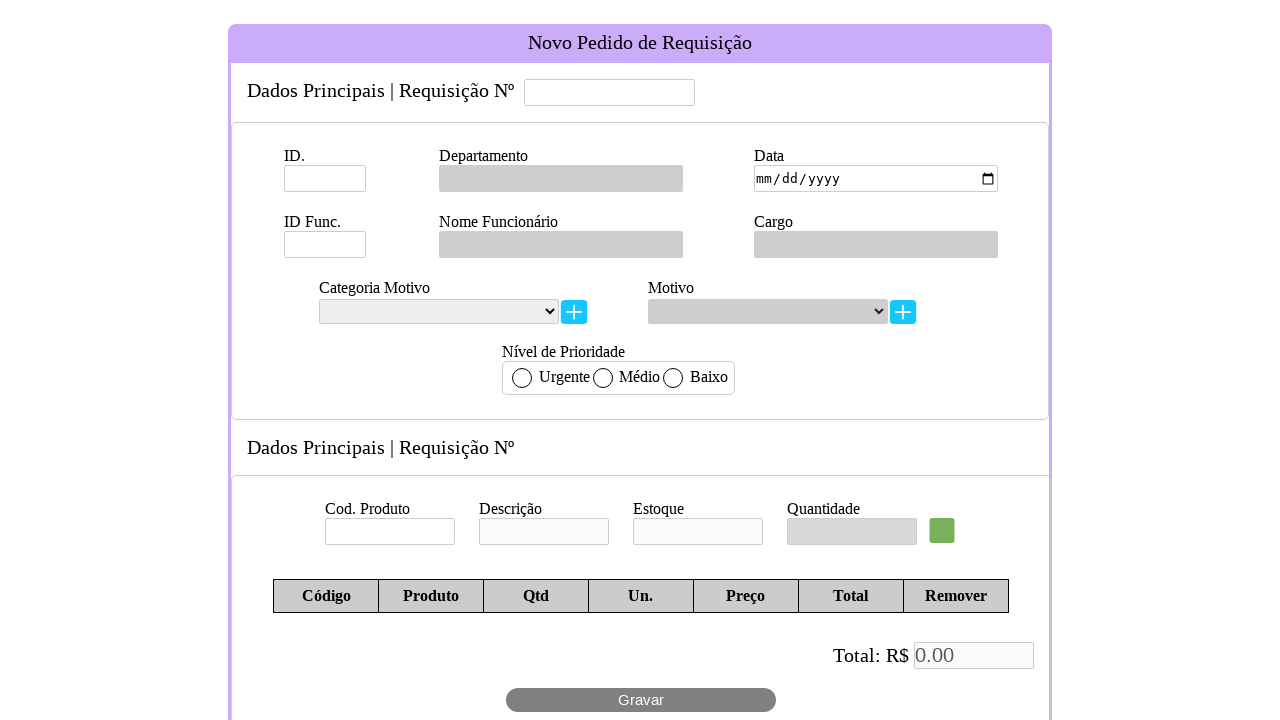

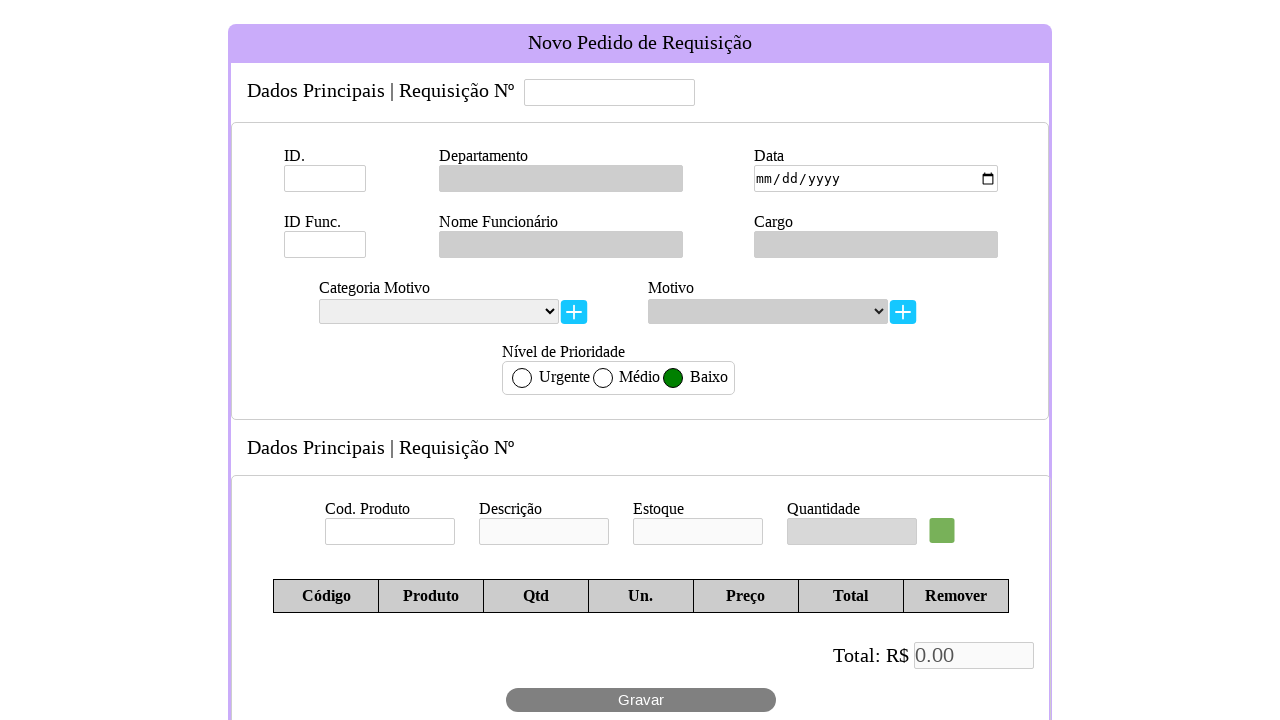